Tests checkbox functionality by checking the selection and display status of two checkboxes and clicking them to ensure they are selected. Demonstrates interaction with checkbox elements on a test page.

Starting URL: https://the-internet.herokuapp.com/checkboxes

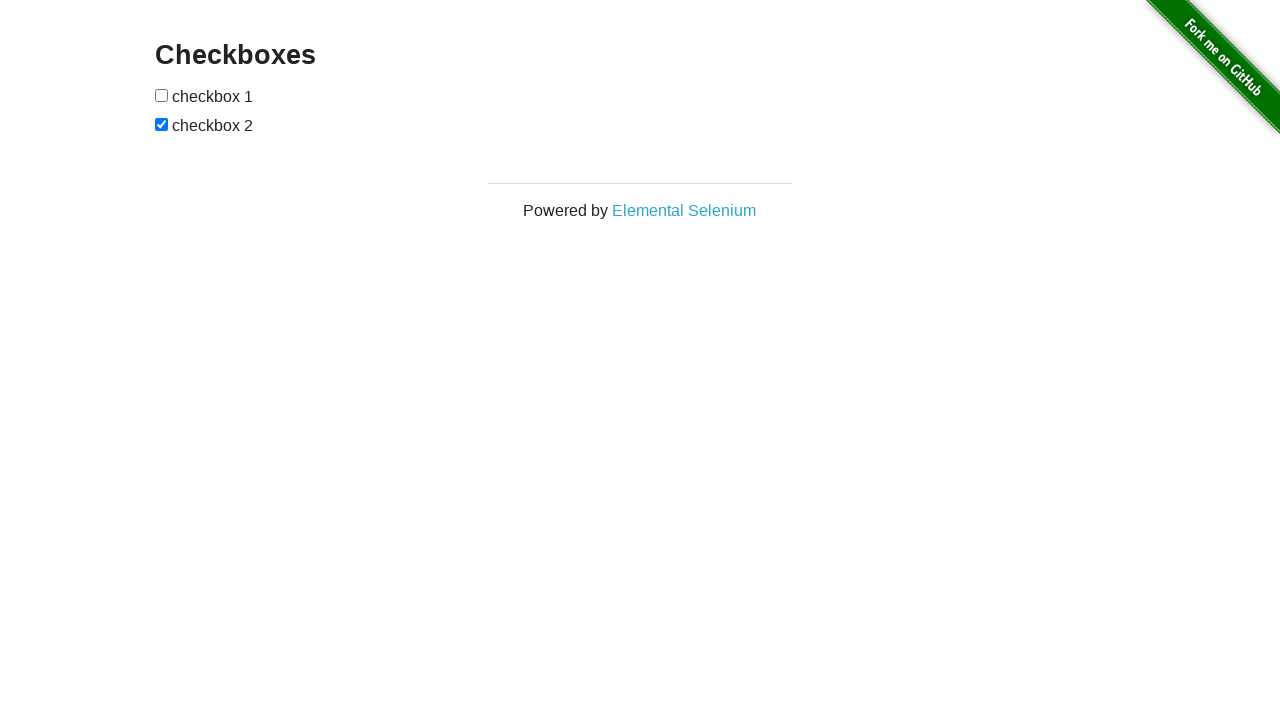

Located first checkbox element
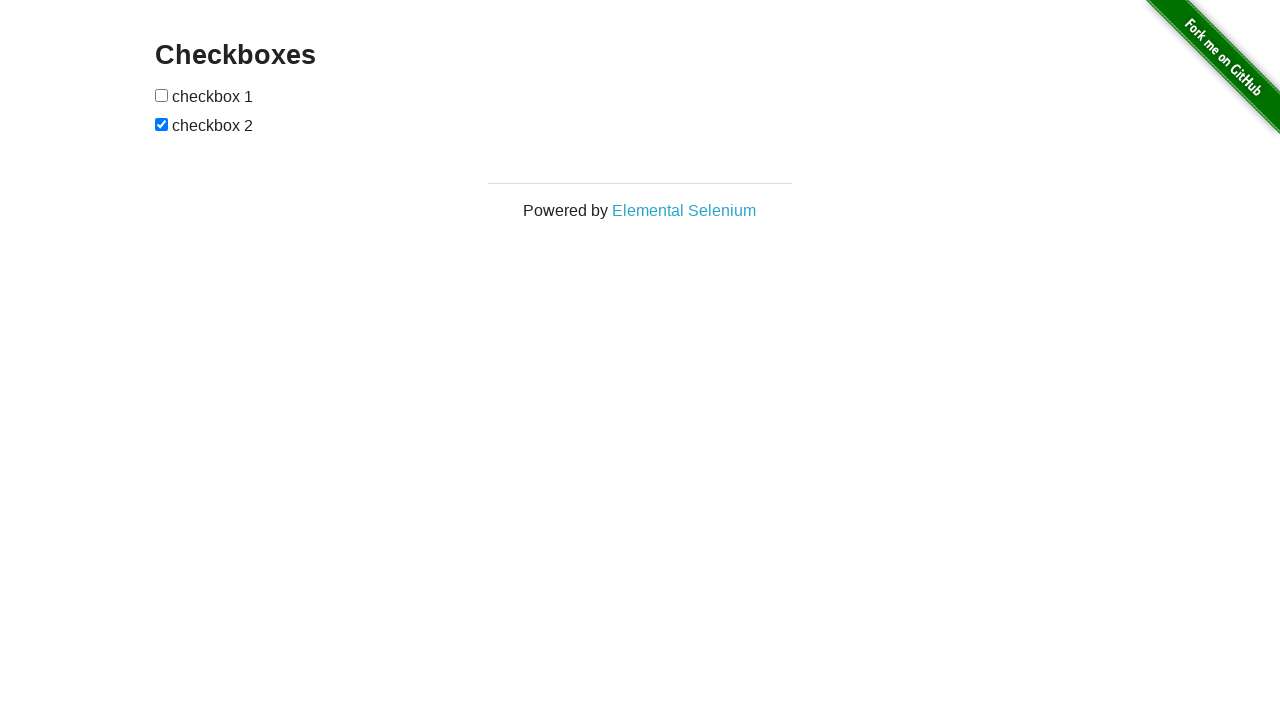

Located second checkbox element
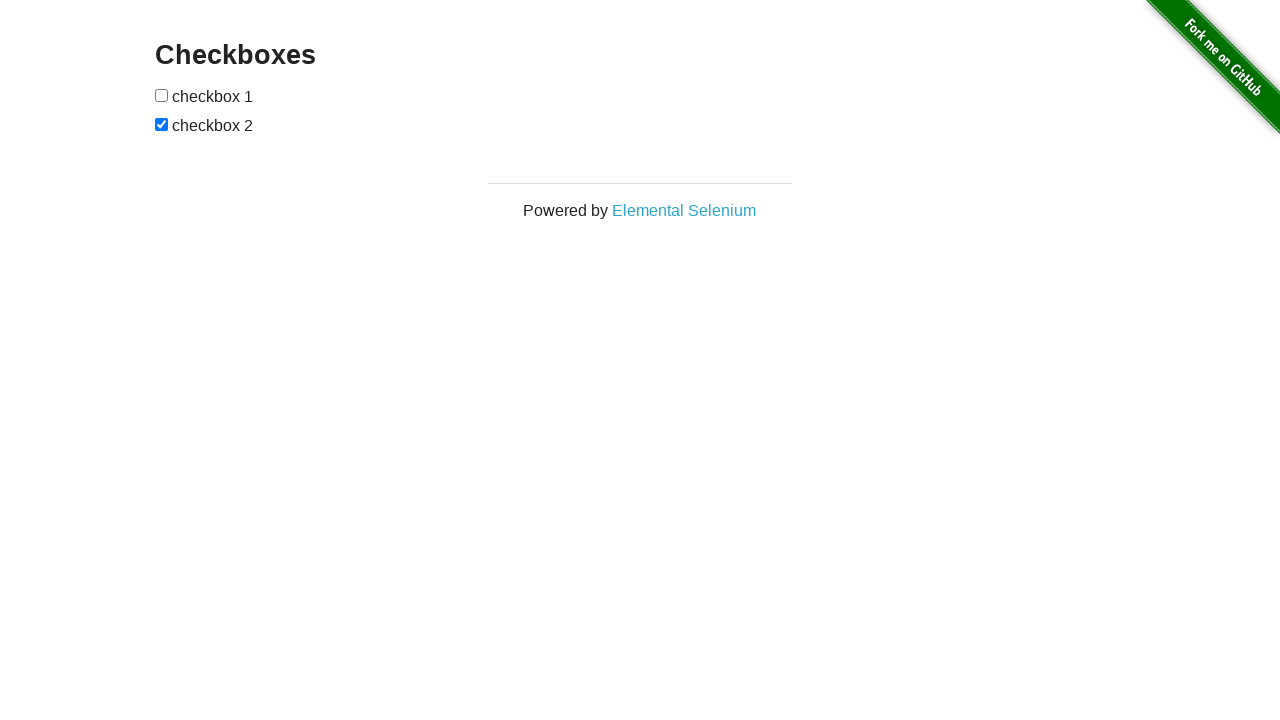

First checkbox was not checked, clicked to select it at (162, 95) on (//input[@type='checkbox'])[1]
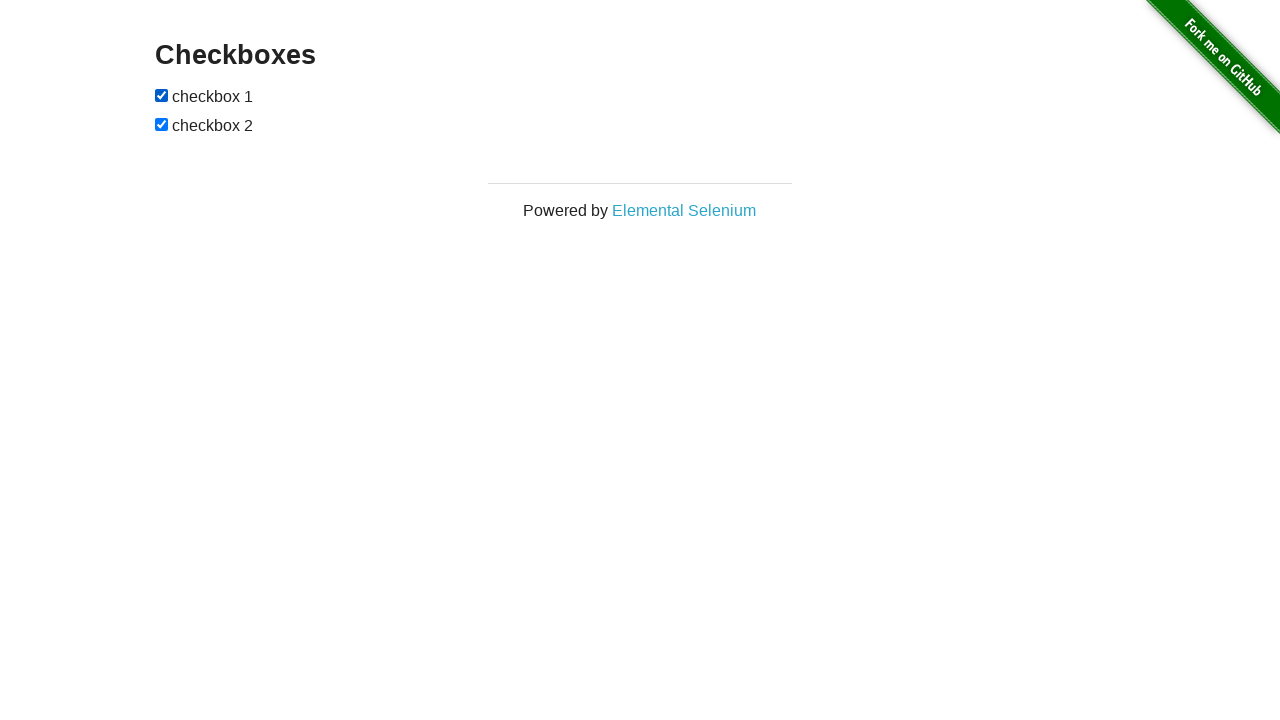

Second checkbox was already checked
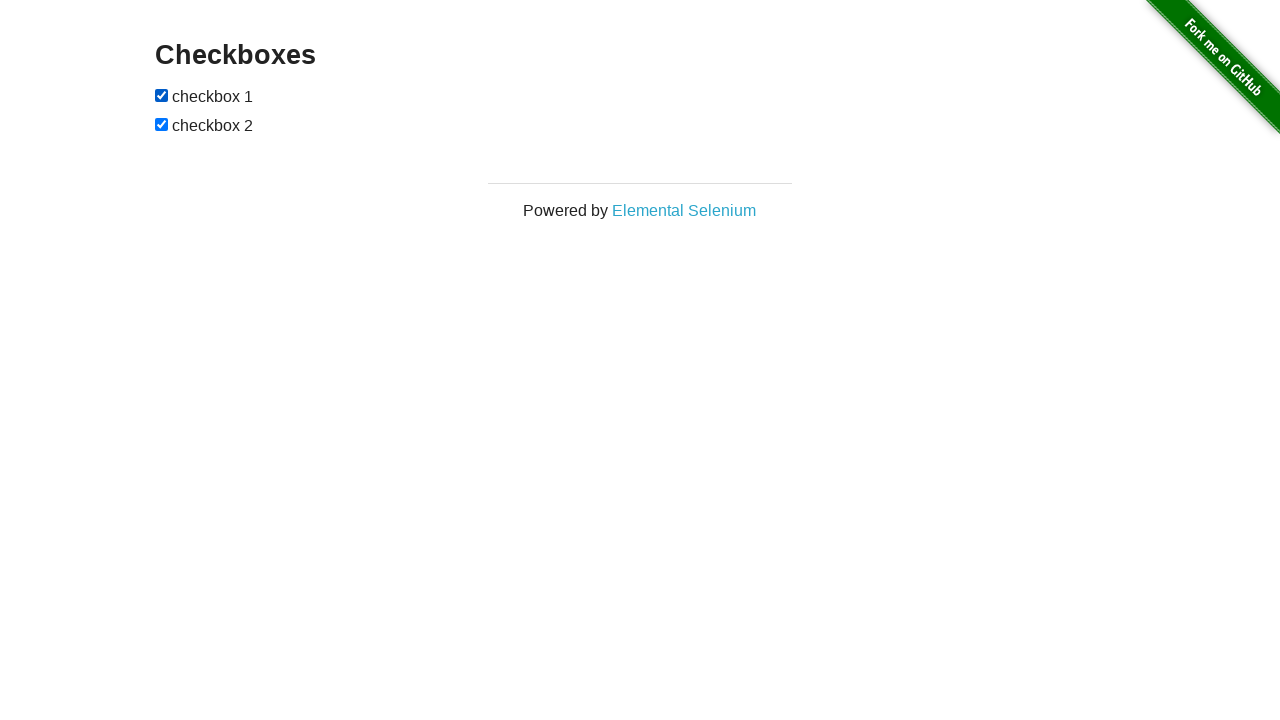

First checkbox is visible
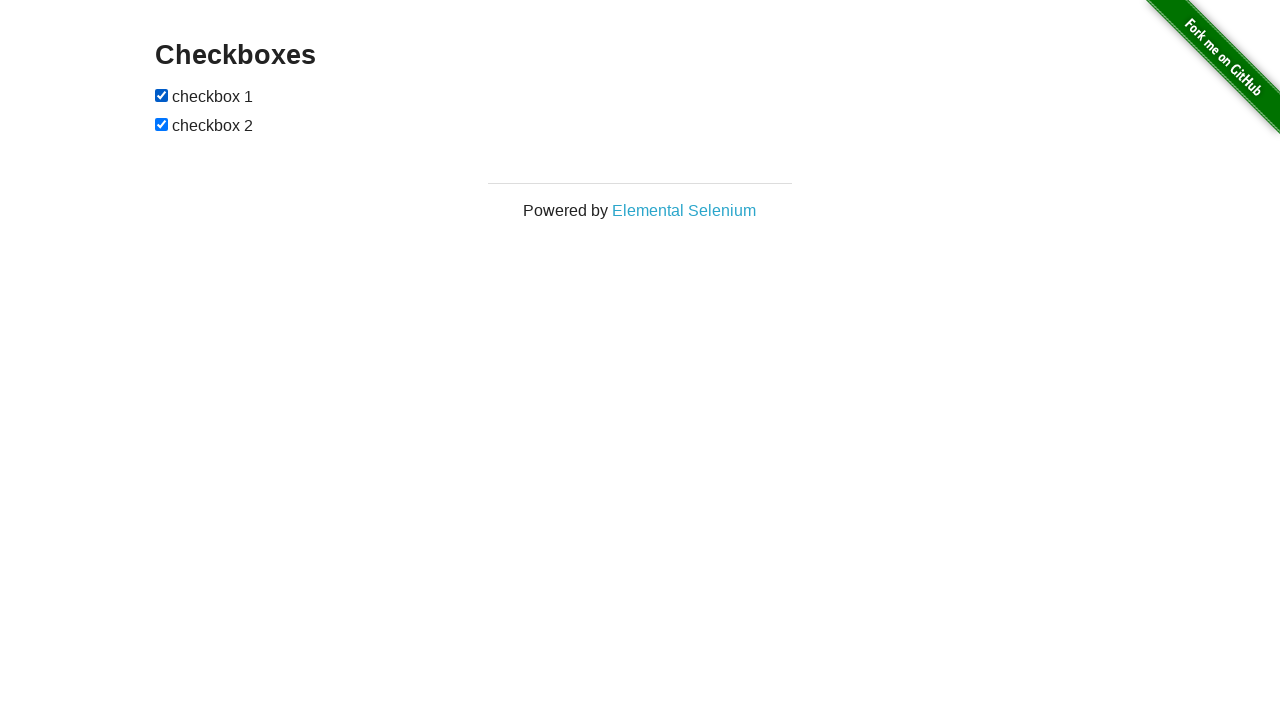

Second checkbox is visible
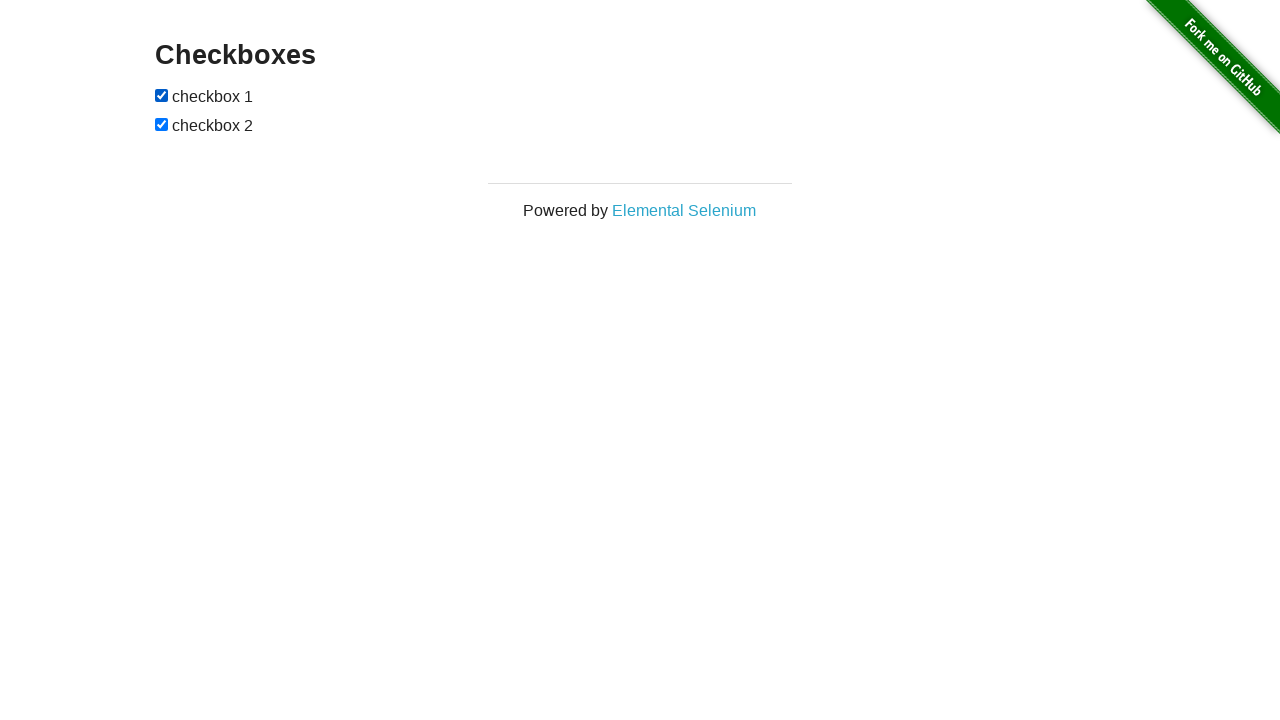

Asserted first checkbox is visible
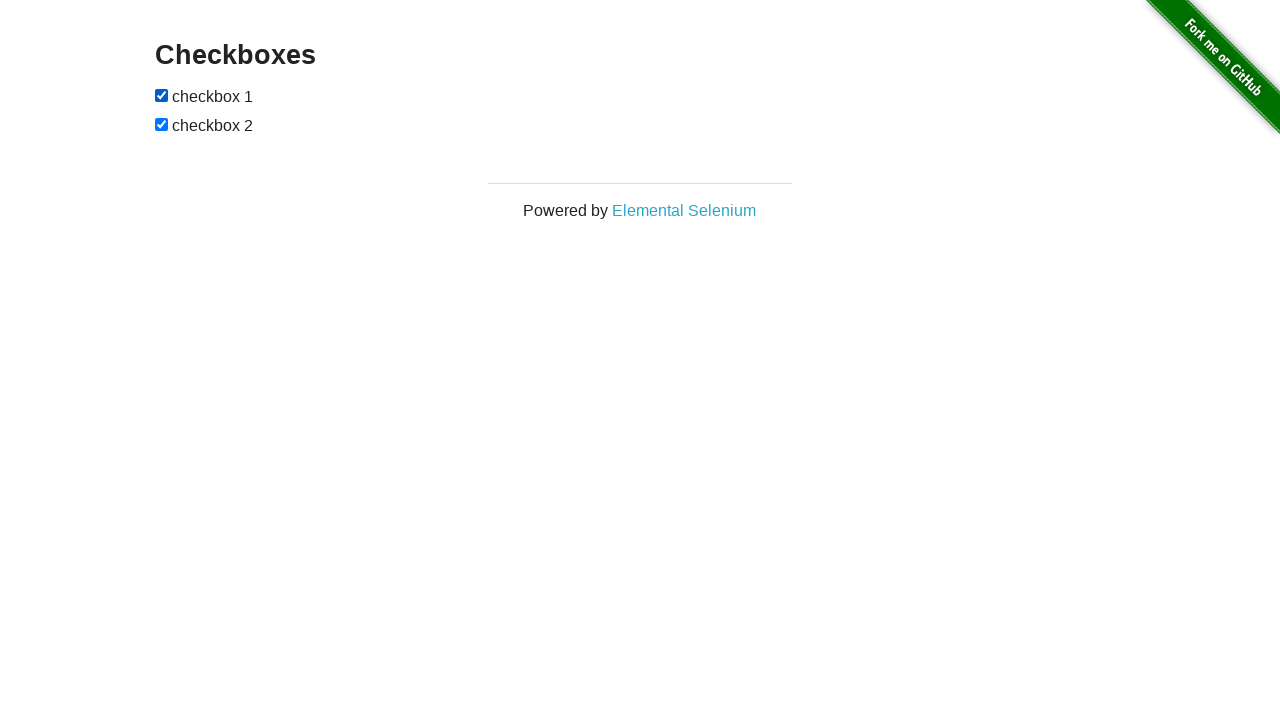

Asserted second checkbox is visible
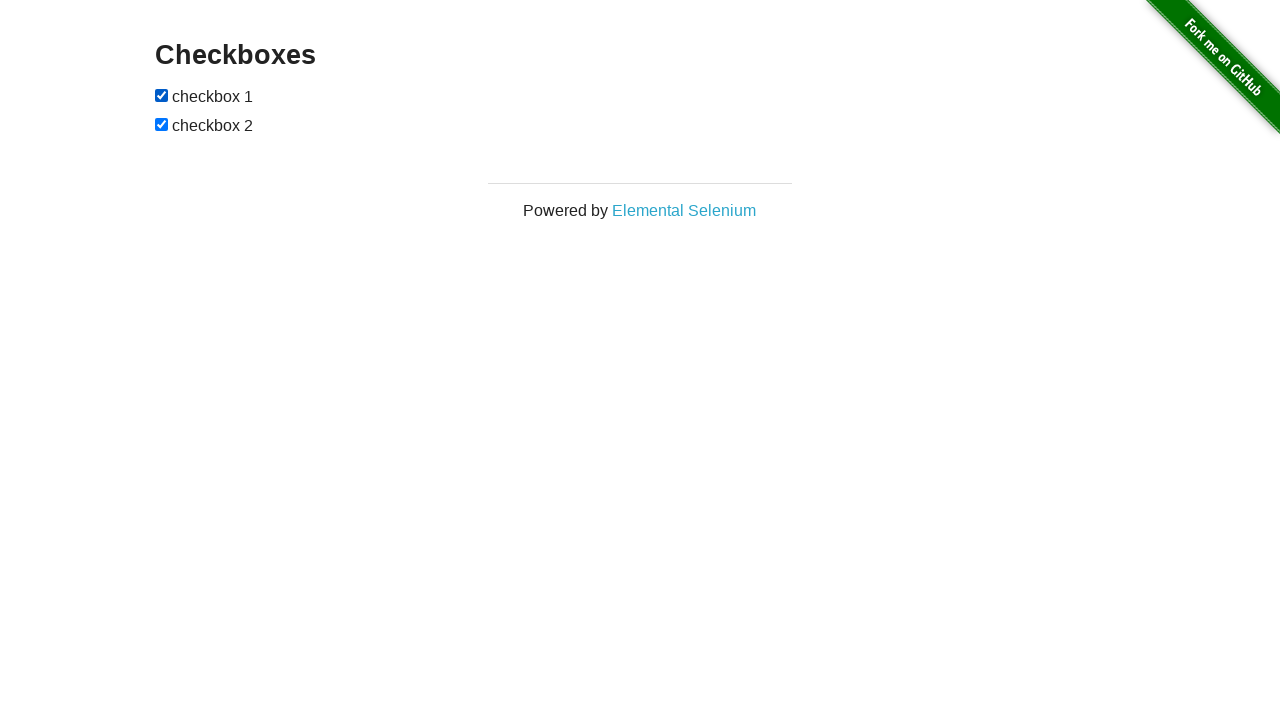

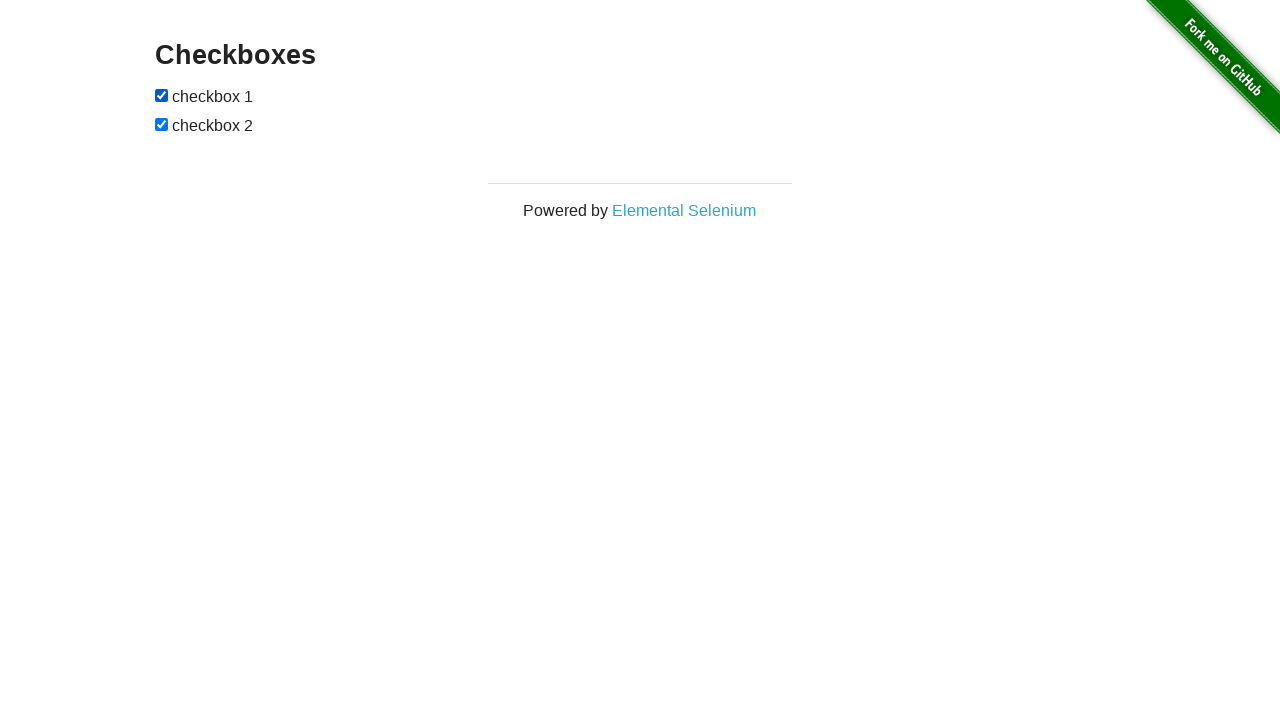